Tests keyword search functionality by entering a search term in the search input field

Starting URL: https://seuelectronica.ajuntament.barcelona.cat/oficinavirtual/ca

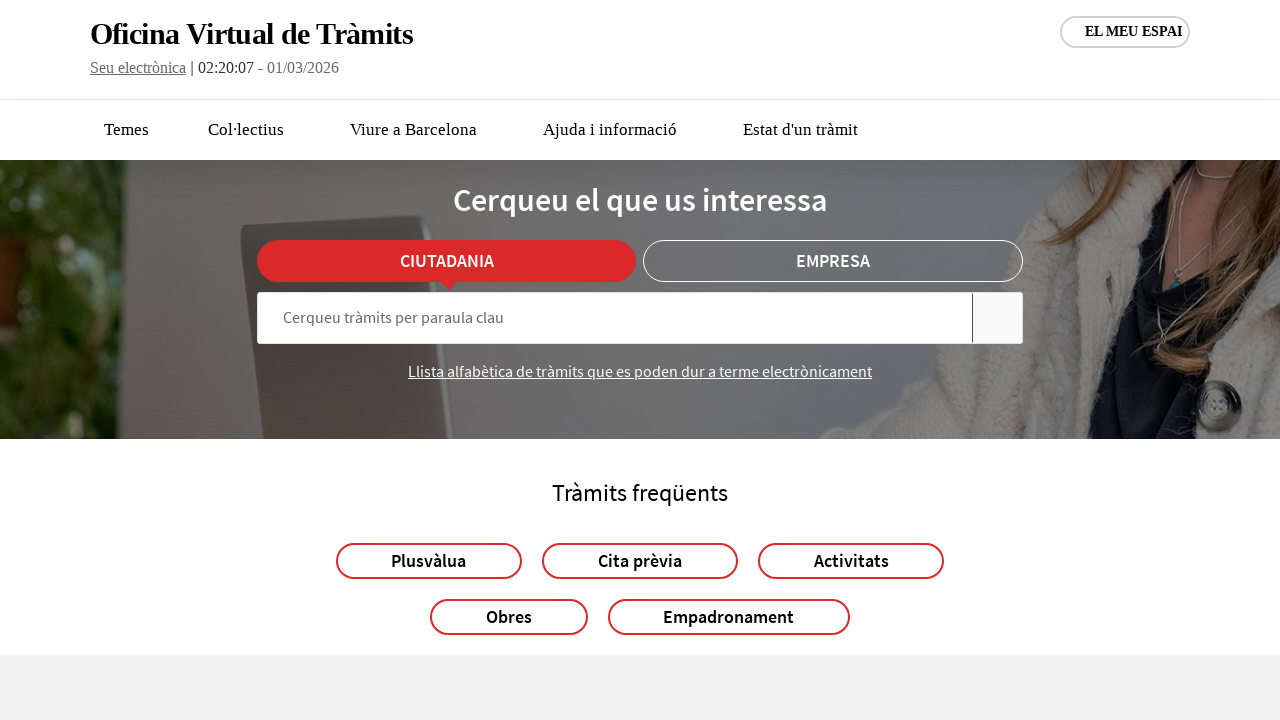

Filled search input field with keyword 'venda' on input[name='searchWord']
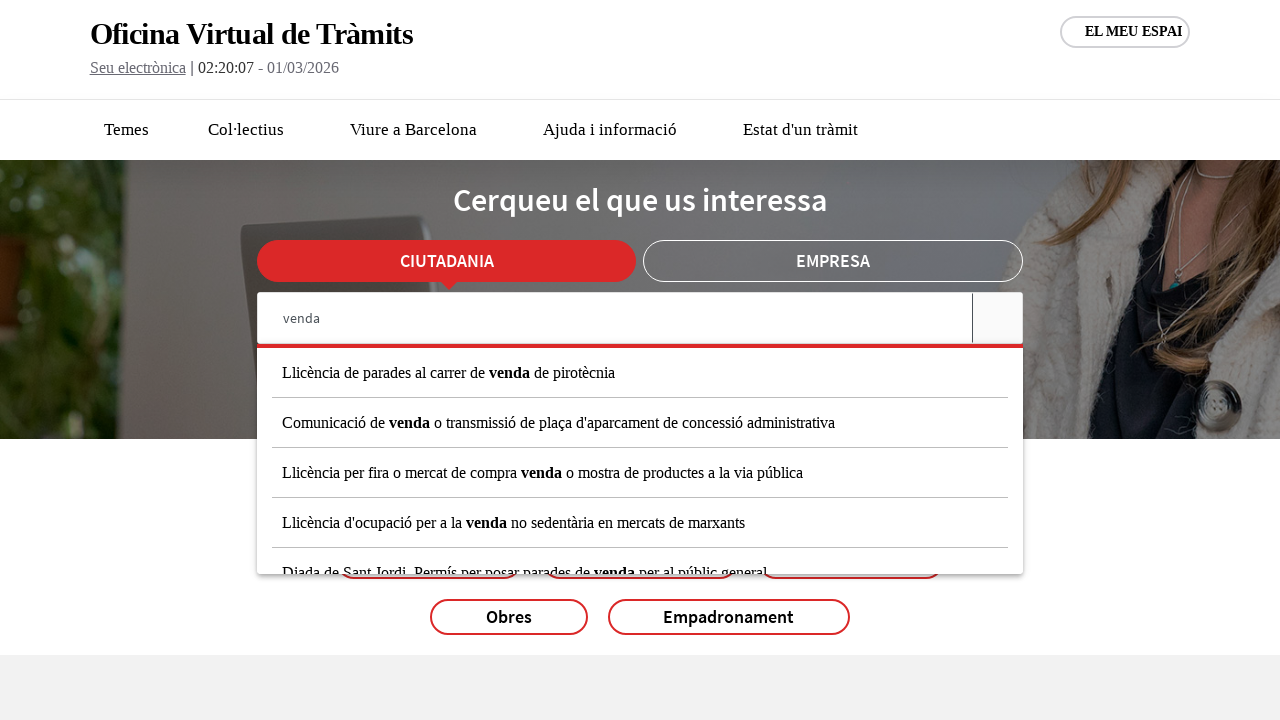

Waited 1 second for search suggestions or results to appear
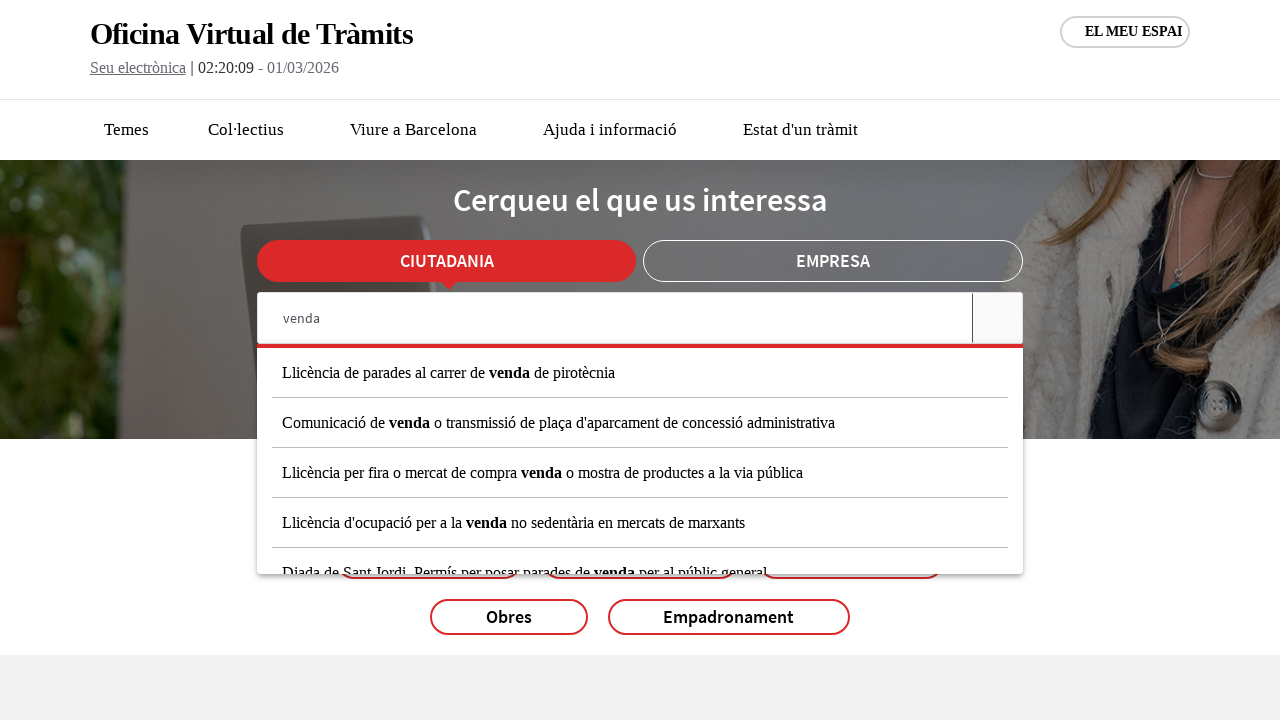

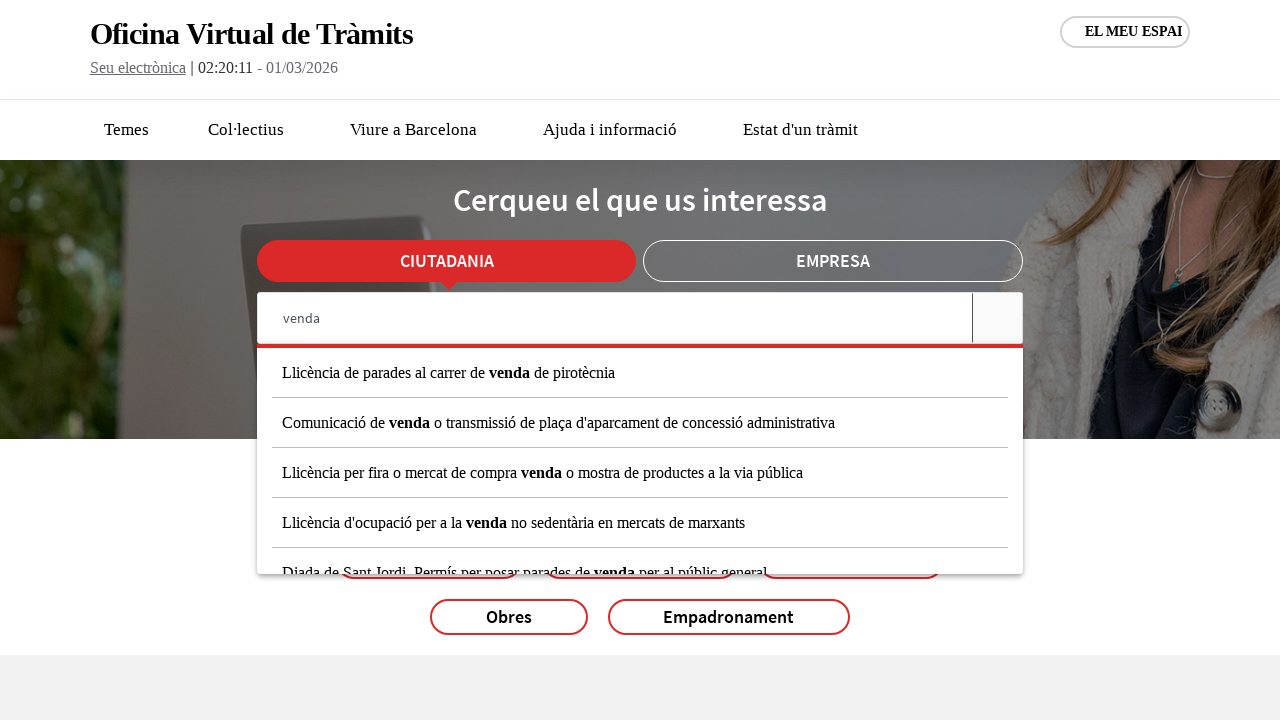